Tests multi-select dropdown functionality including selecting multiple options by index, value, and text, then deselecting options

Starting URL: https://demoqa.com/select-menu

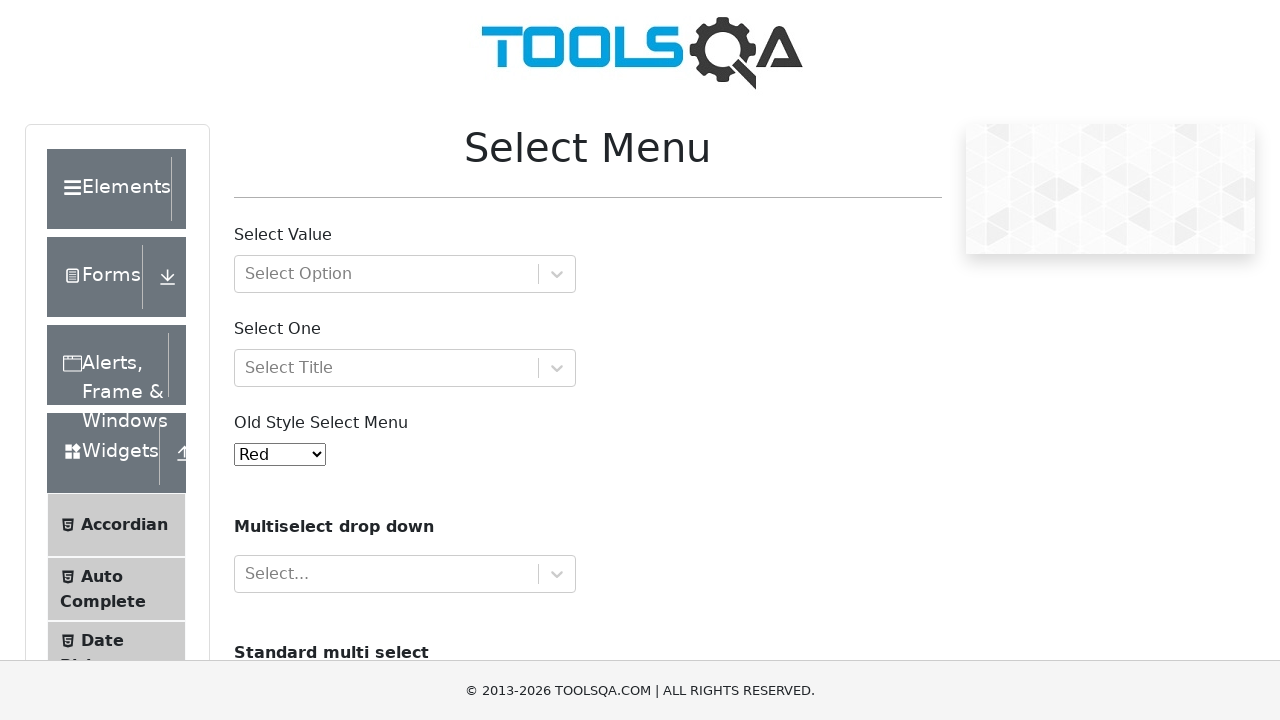

Scrolled multi-select dropdown into view
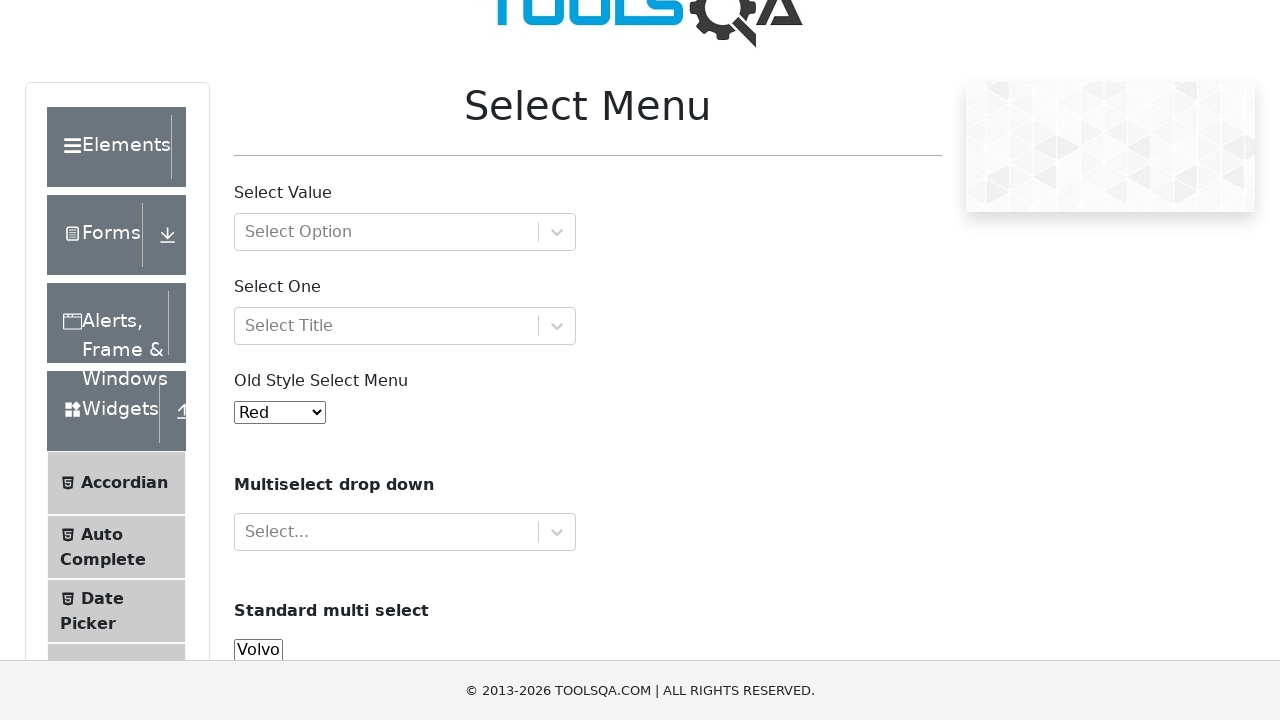

Selected Opel by index 2 on #cars
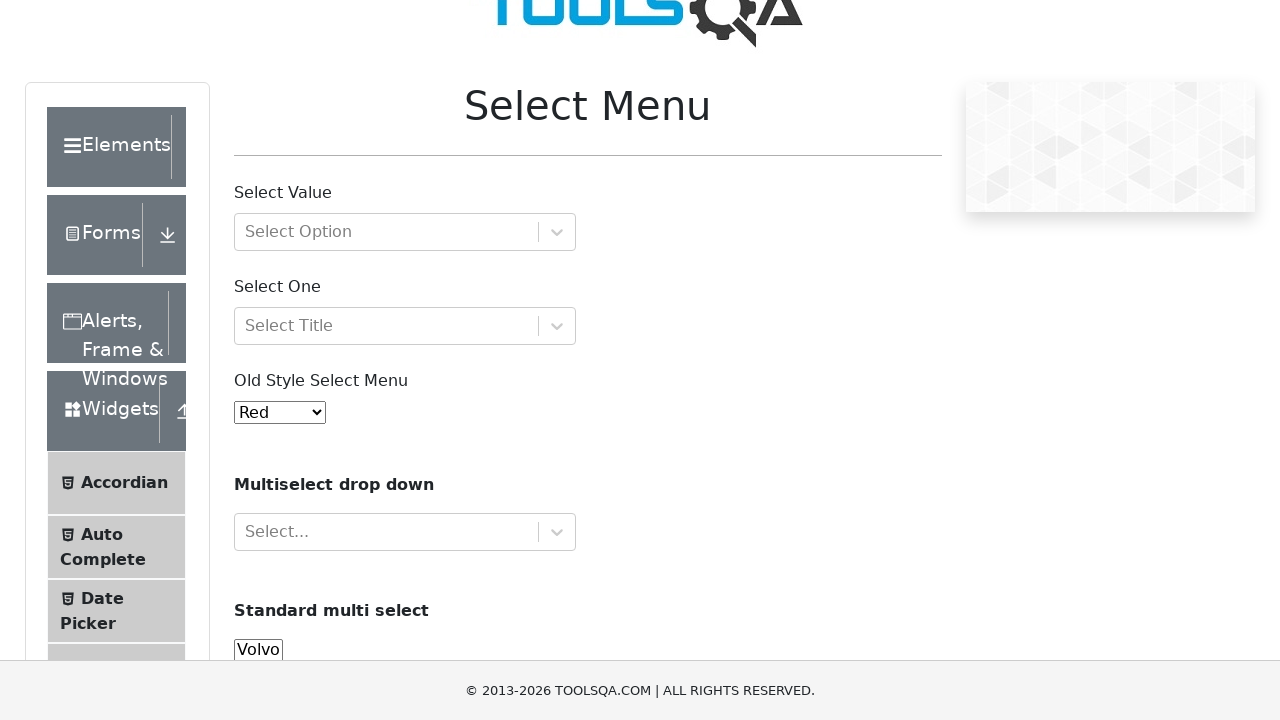

Selected Saab by value on #cars
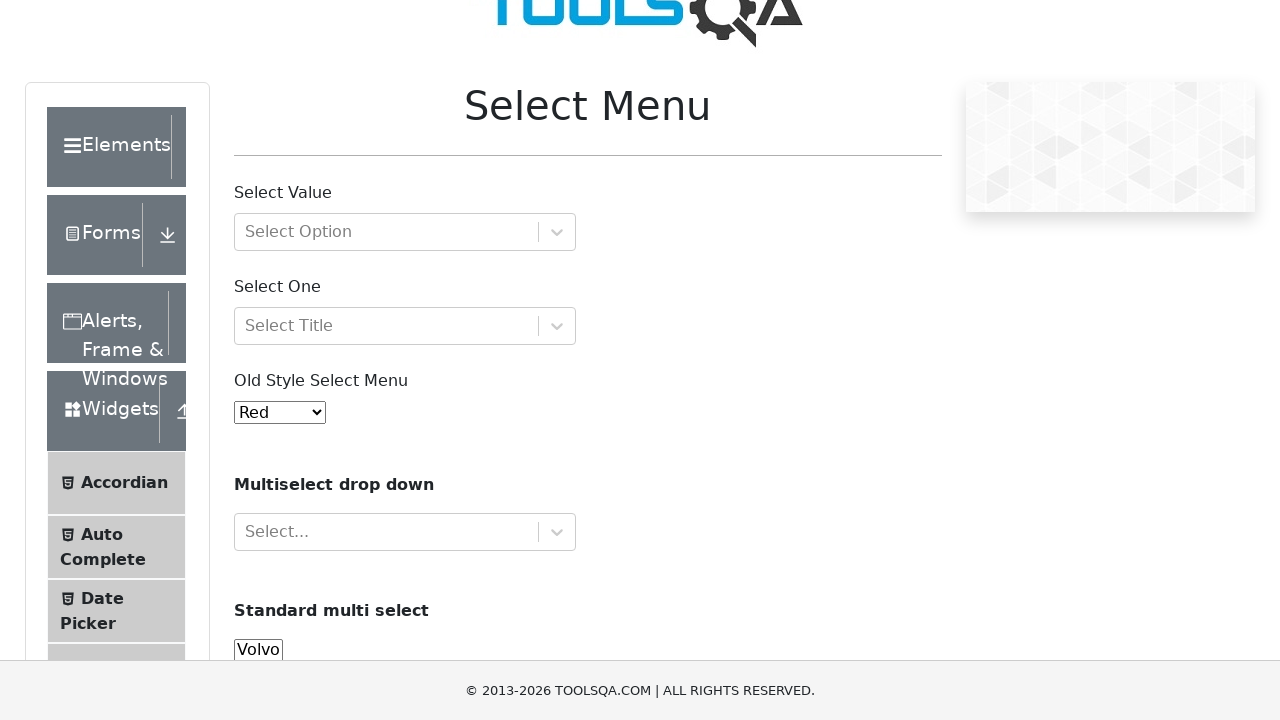

Selected Audi by label/visible text on #cars
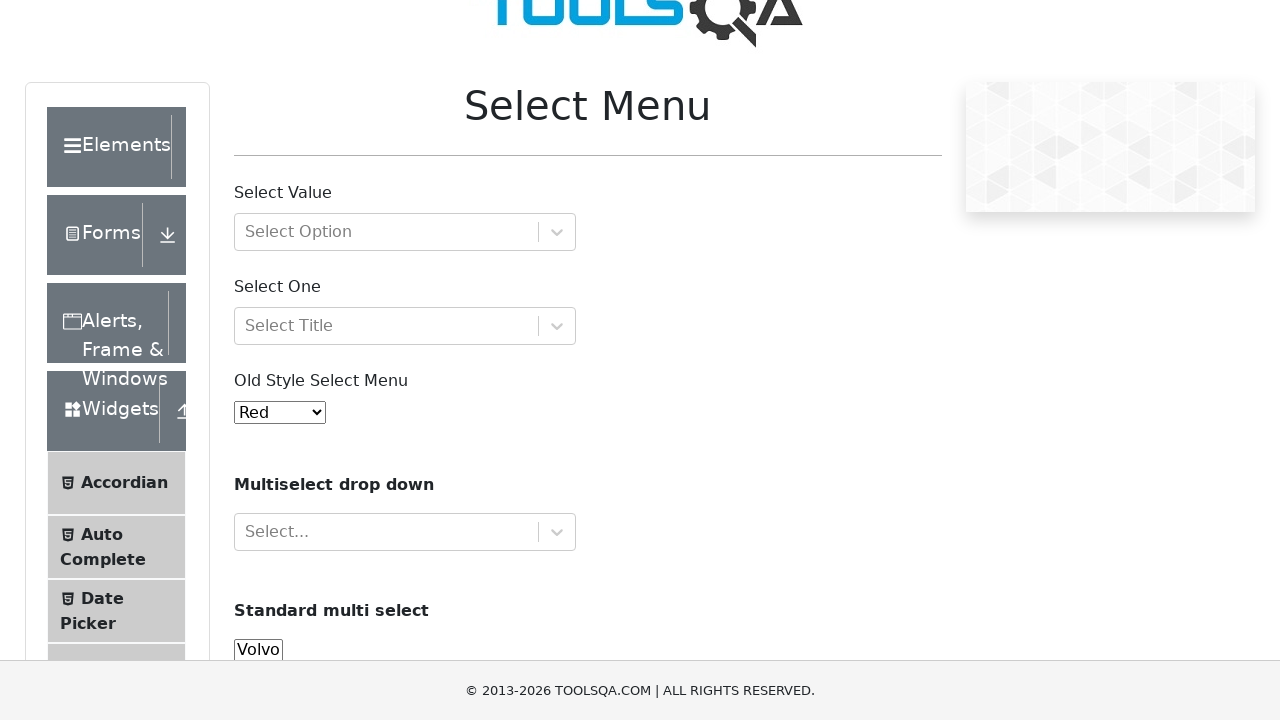

Deselected Audi, keeping Opel and Saab selected on #cars
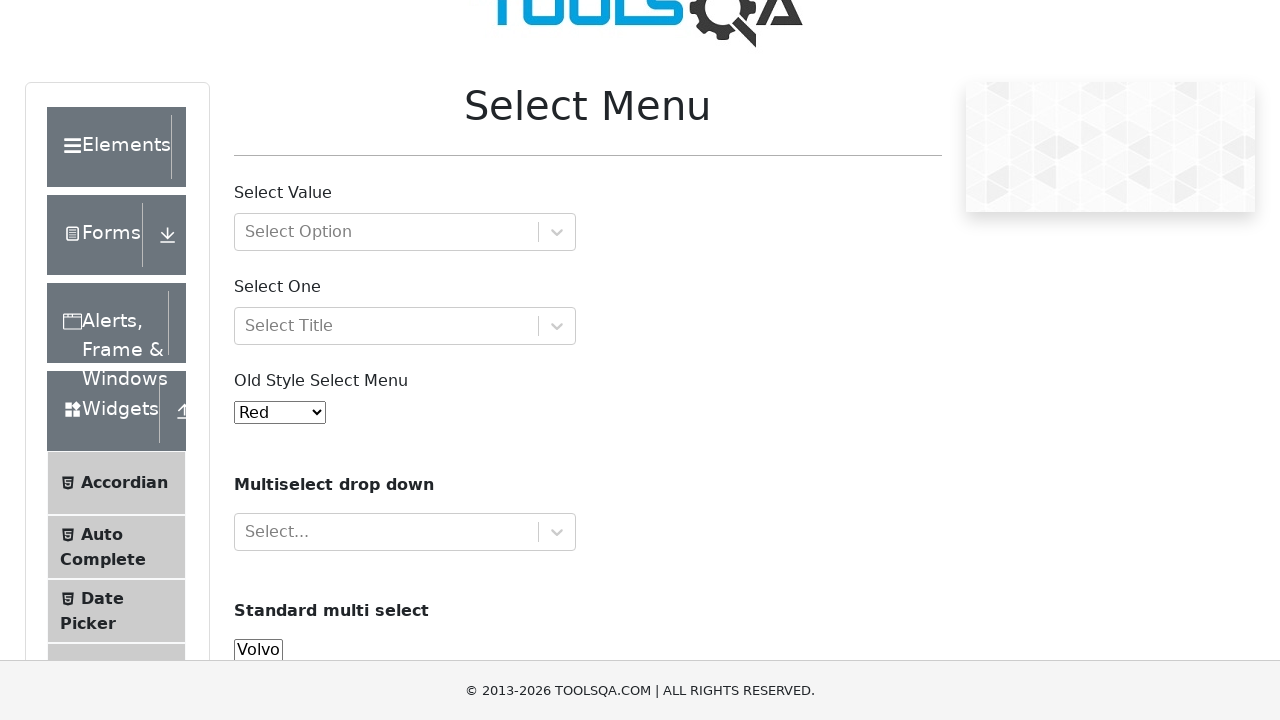

Deselected Opel, keeping only Saab selected on #cars
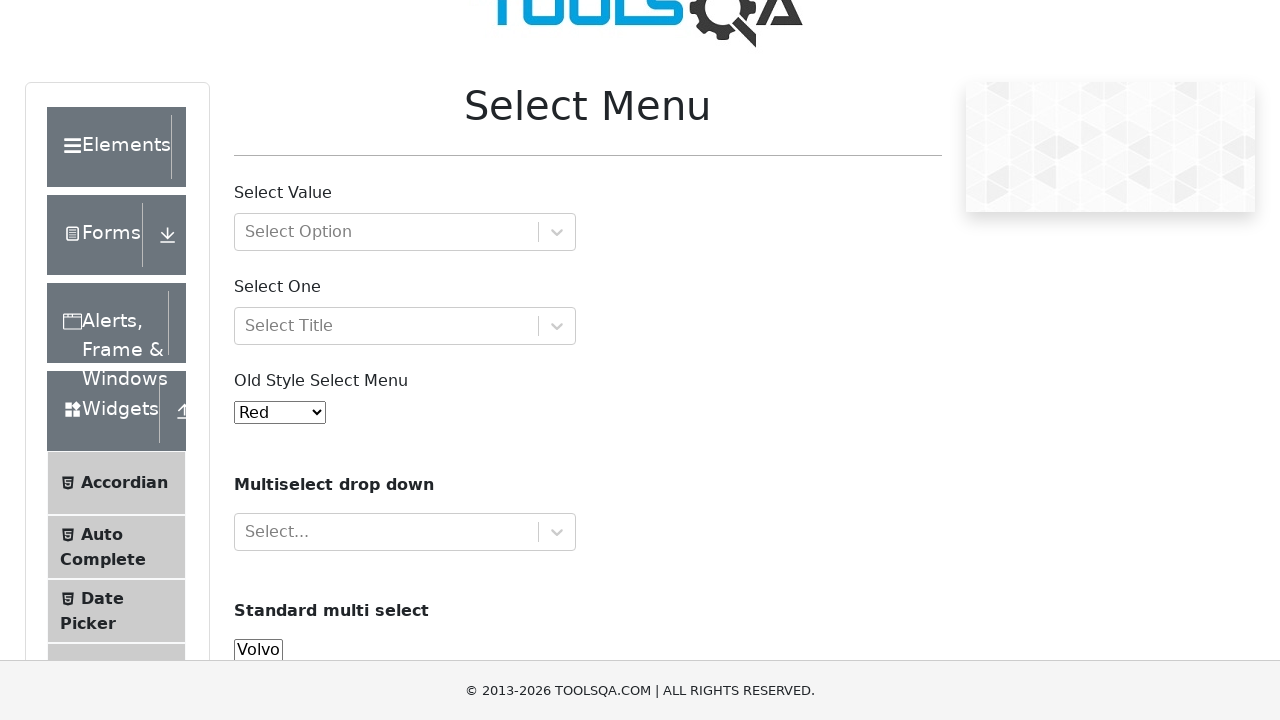

Deselected all options on #cars
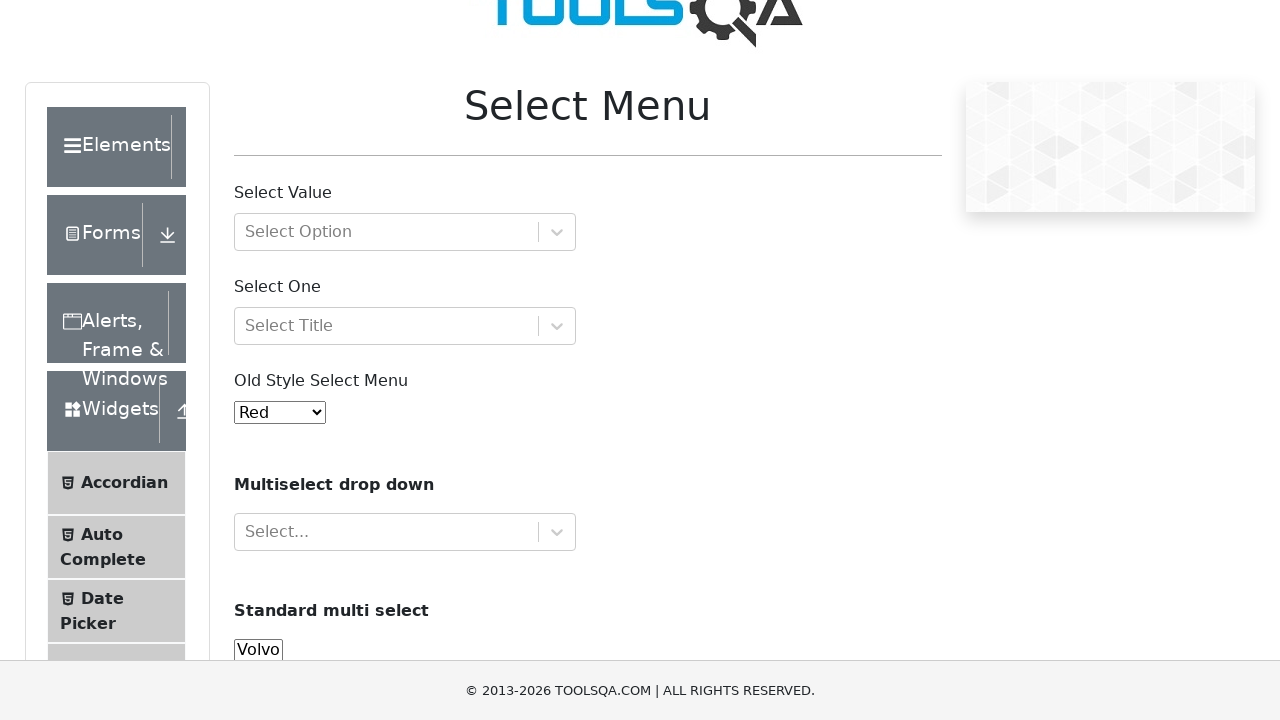

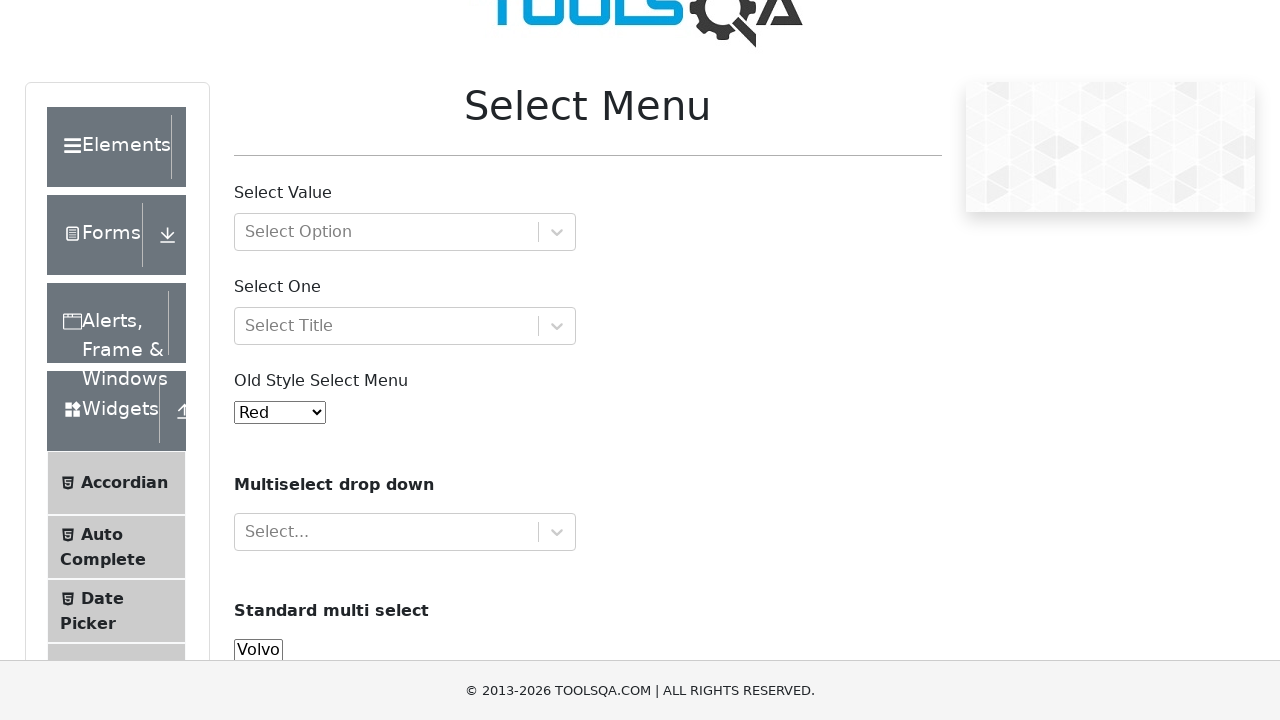